Tests a button click interaction by waiting for the button to become clickable and then verifying the success message appears

Starting URL: http://suninjuly.github.io/wait2.html

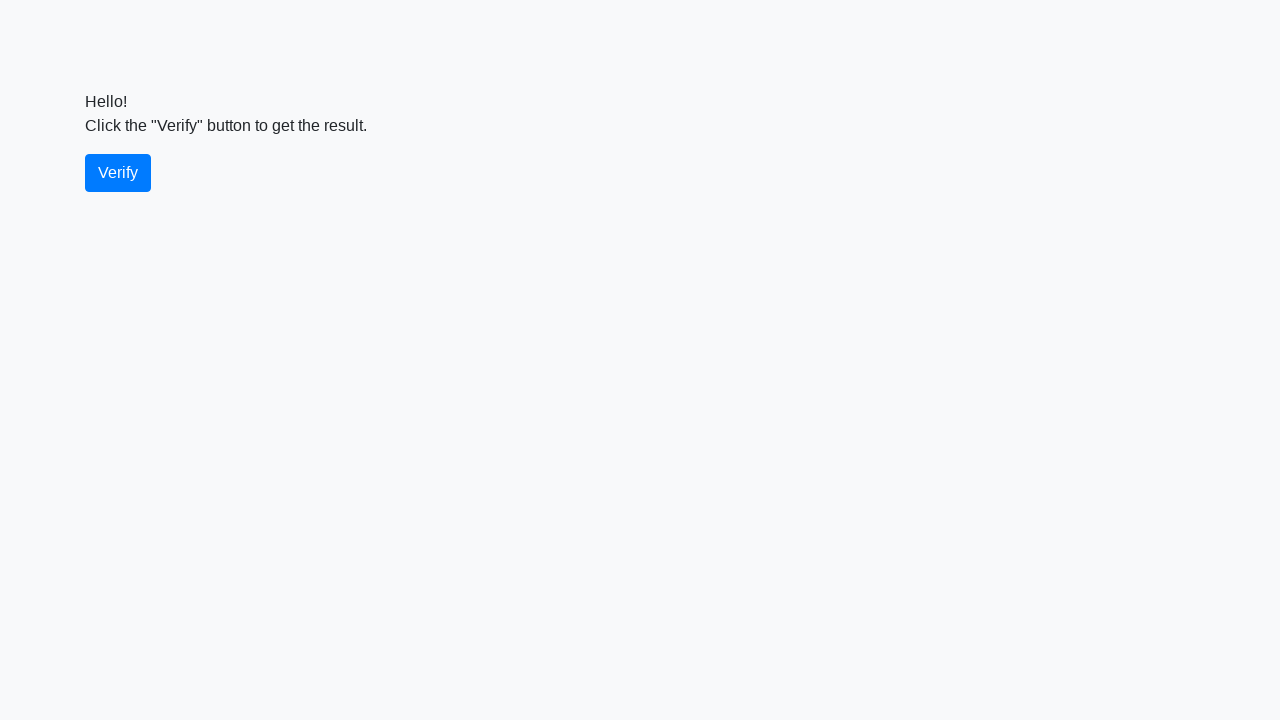

Waited for verify button to become visible
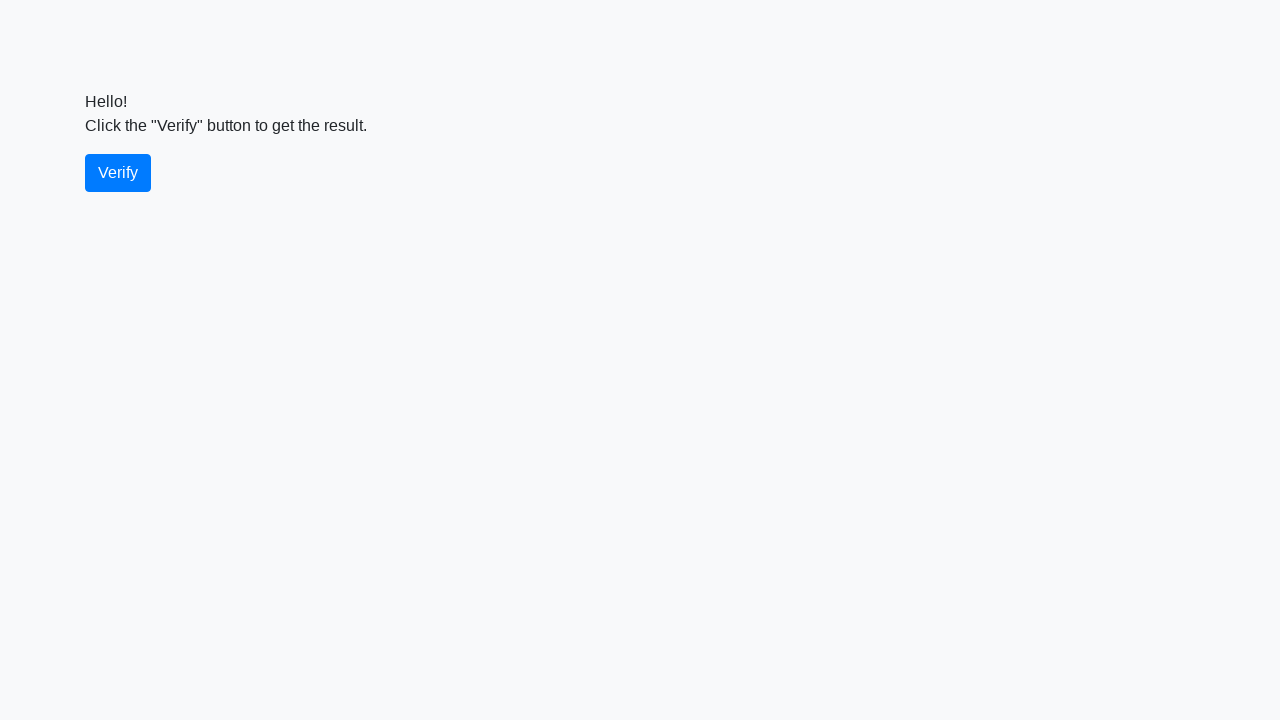

Clicked the verify button at (118, 173) on #verify
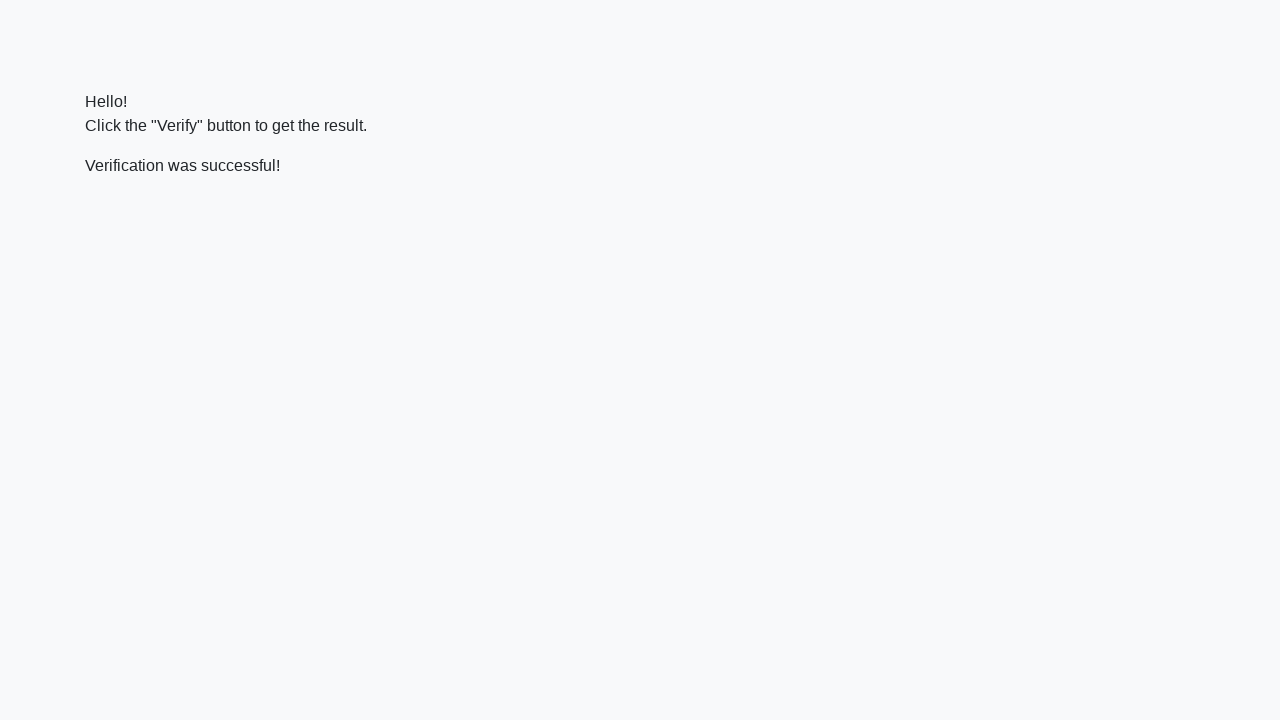

Waited for verification message to appear
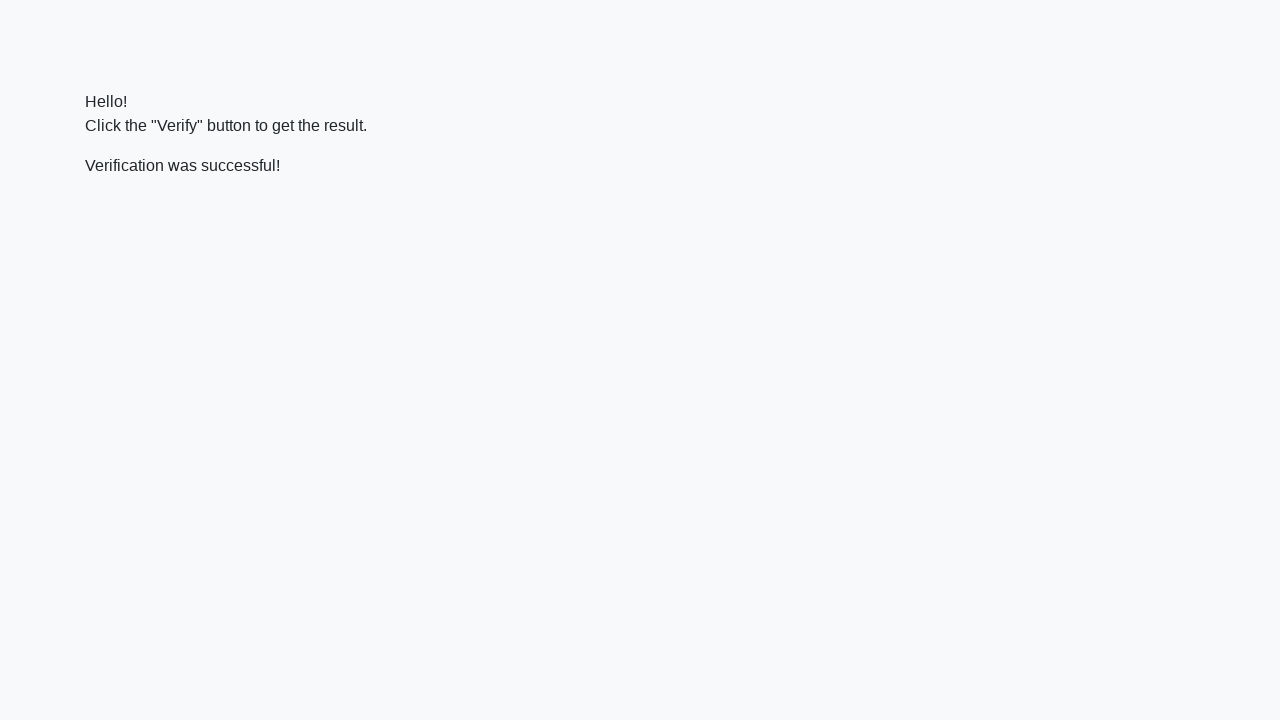

Located the verification message element
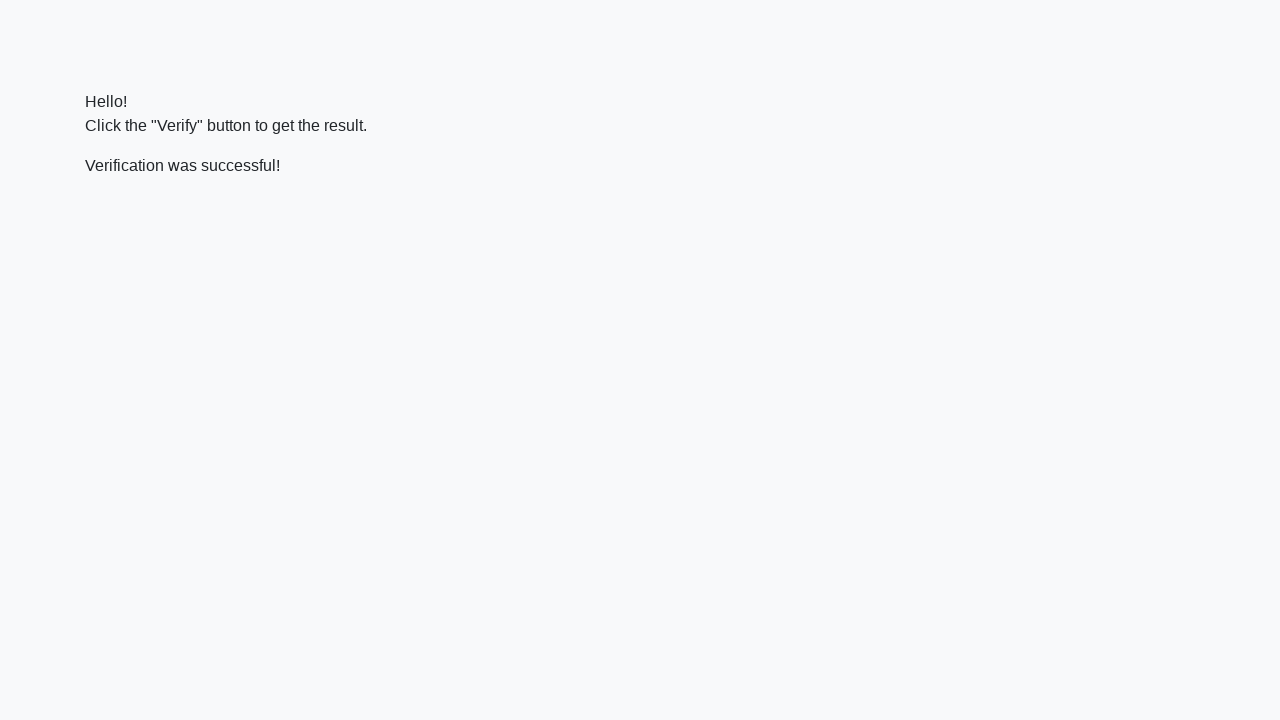

Verified that success message contains 'successful'
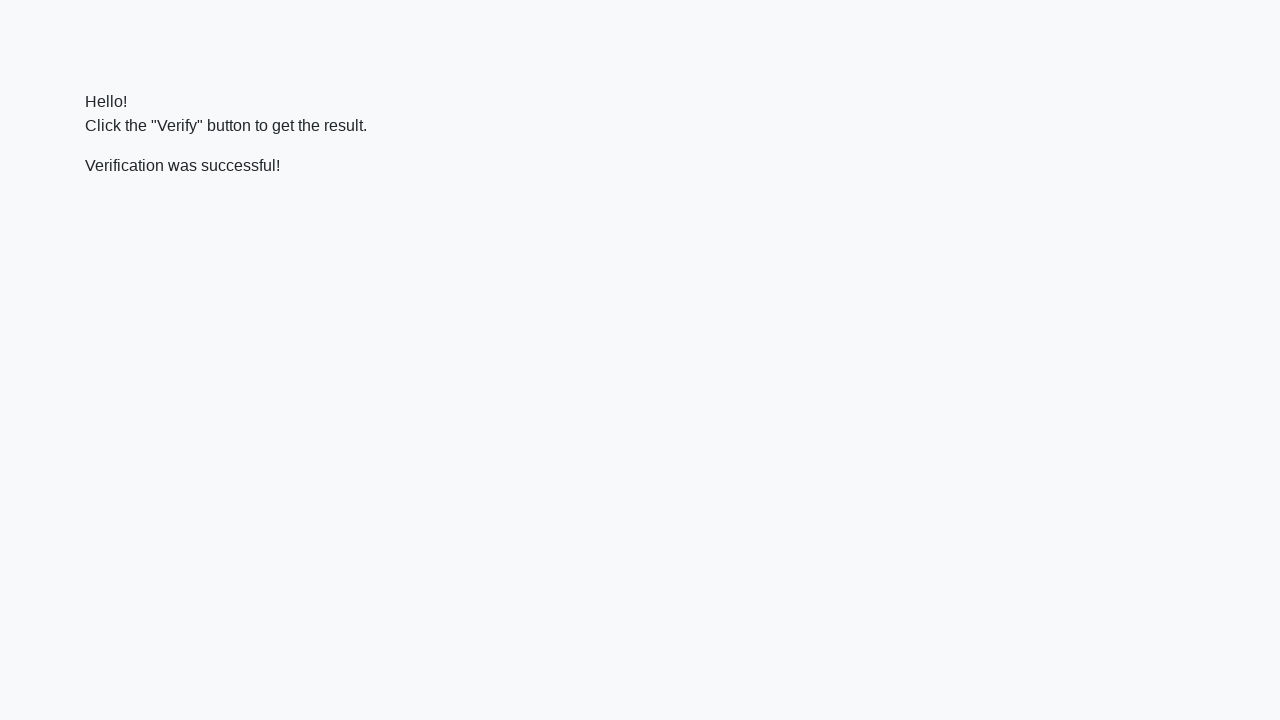

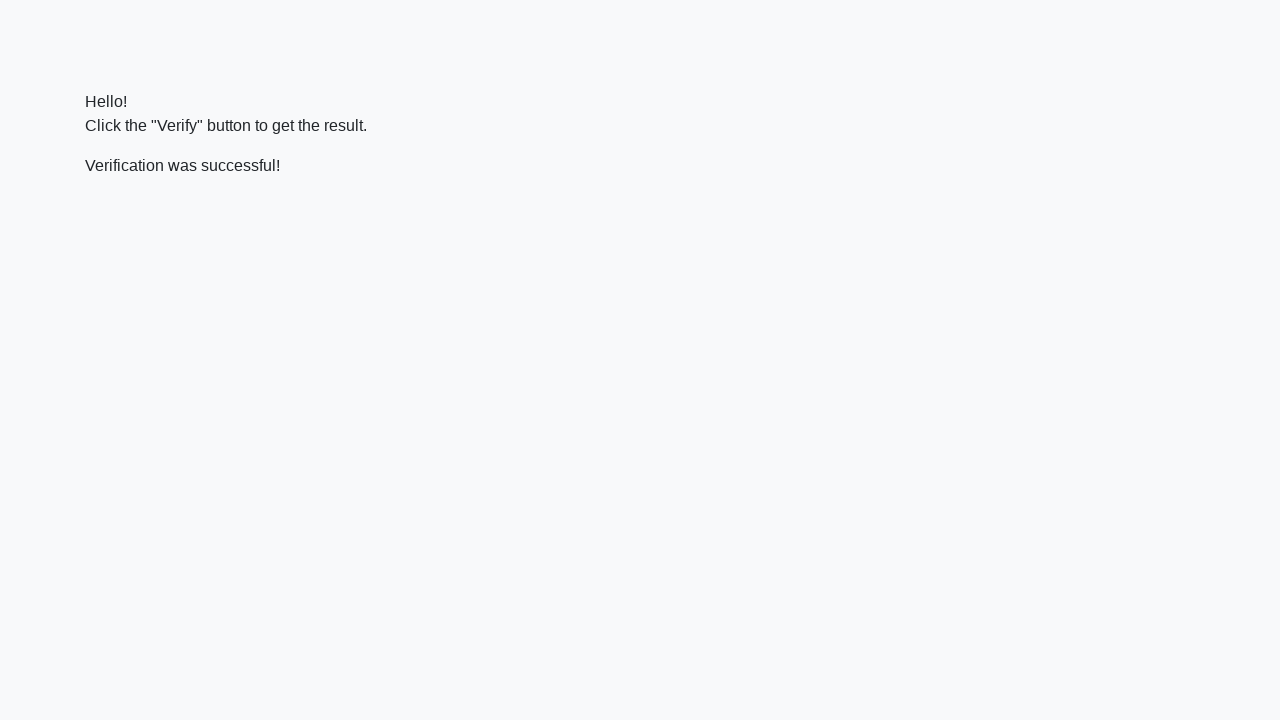